Tests editing a todo item by double-clicking, changing the text, and pressing Enter

Starting URL: https://demo.playwright.dev/todomvc

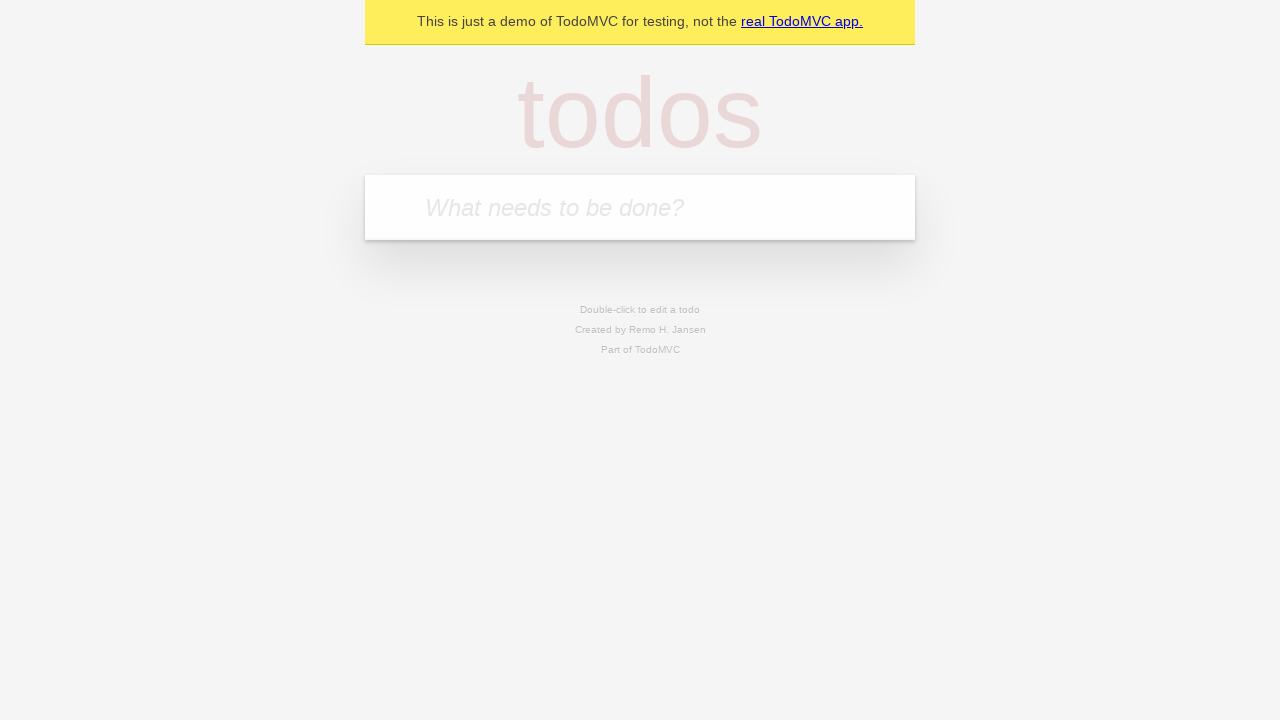

Filled todo input with 'buy some cheese' on internal:attr=[placeholder="What needs to be done?"i]
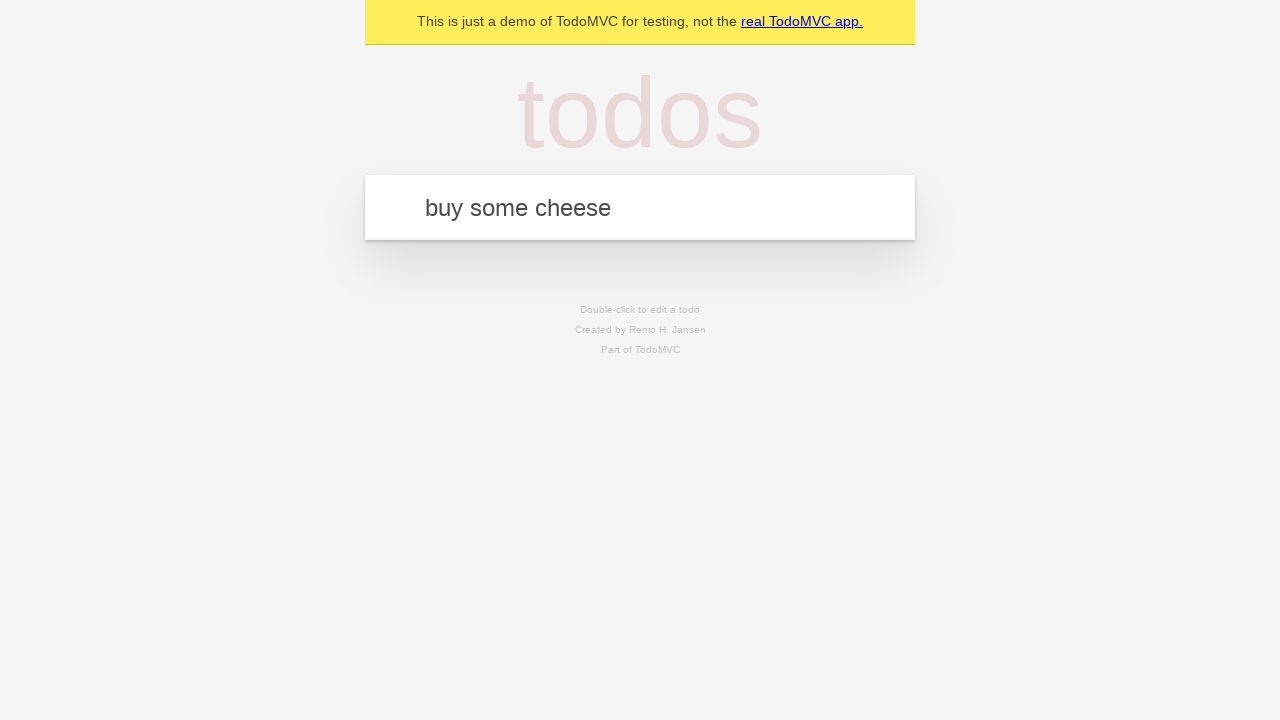

Pressed Enter to create first todo 'buy some cheese' on internal:attr=[placeholder="What needs to be done?"i]
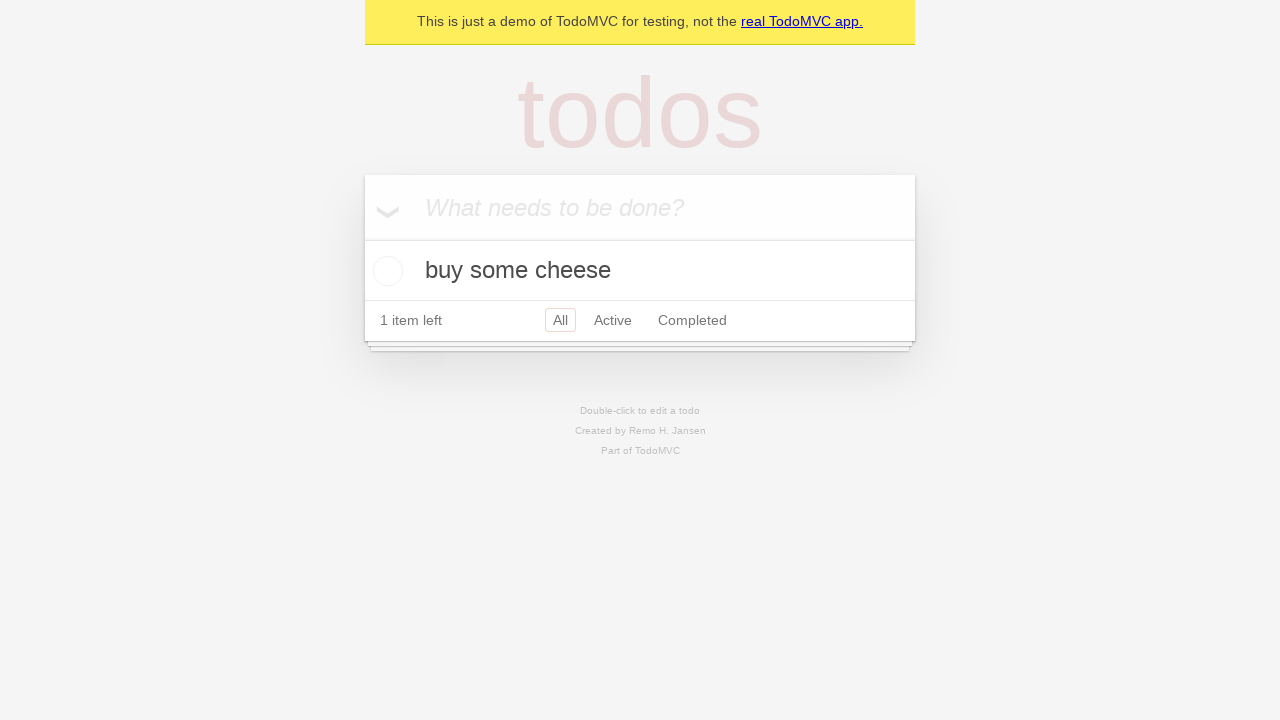

Filled todo input with 'feed the cat' on internal:attr=[placeholder="What needs to be done?"i]
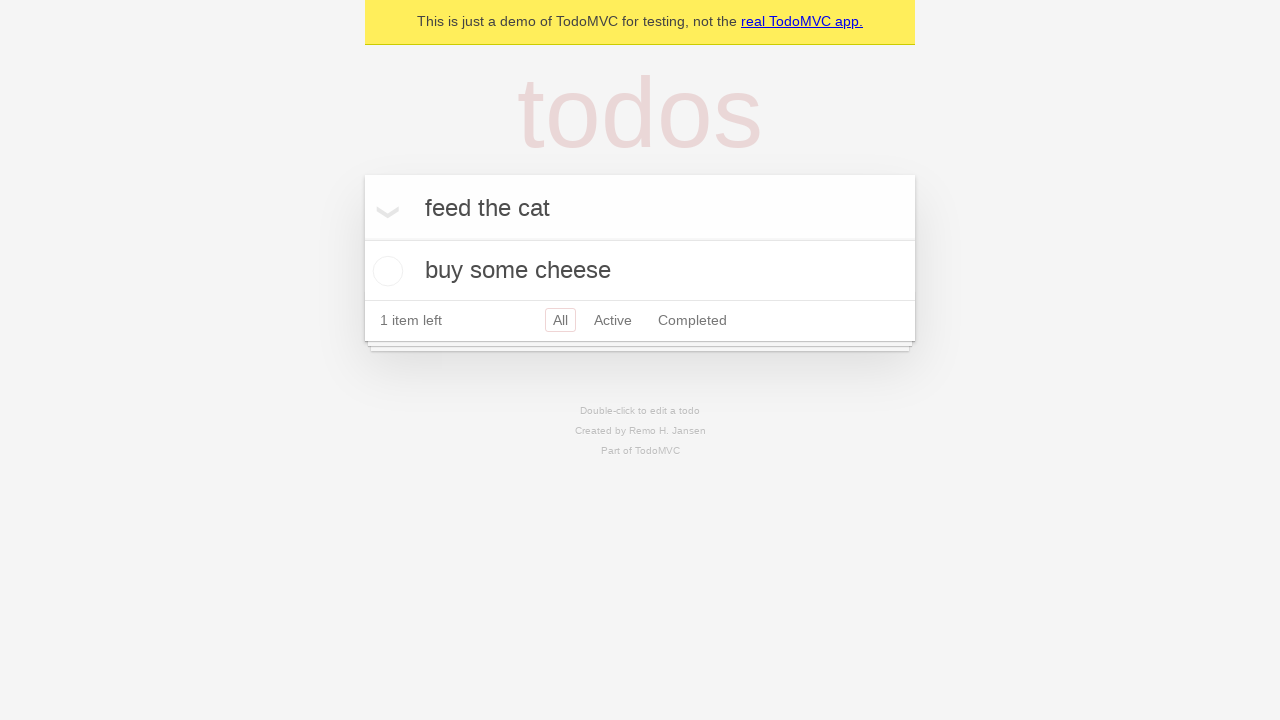

Pressed Enter to create second todo 'feed the cat' on internal:attr=[placeholder="What needs to be done?"i]
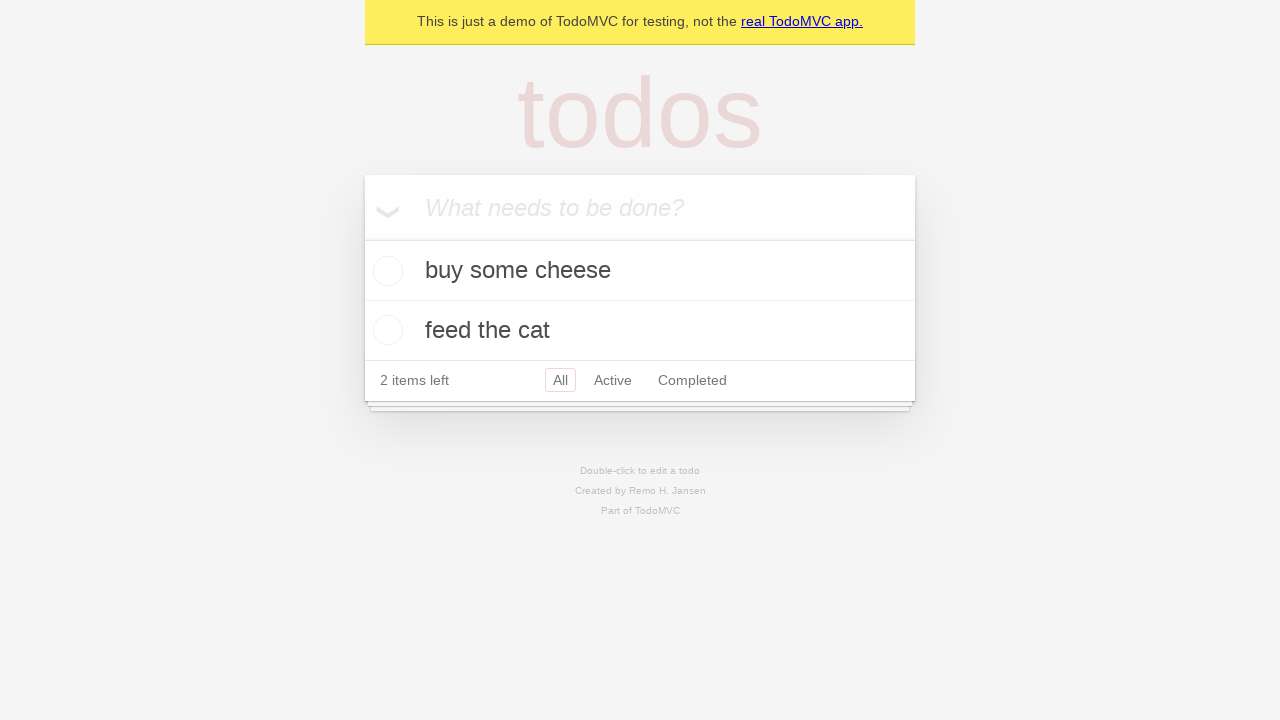

Filled todo input with 'book a doctors appointment' on internal:attr=[placeholder="What needs to be done?"i]
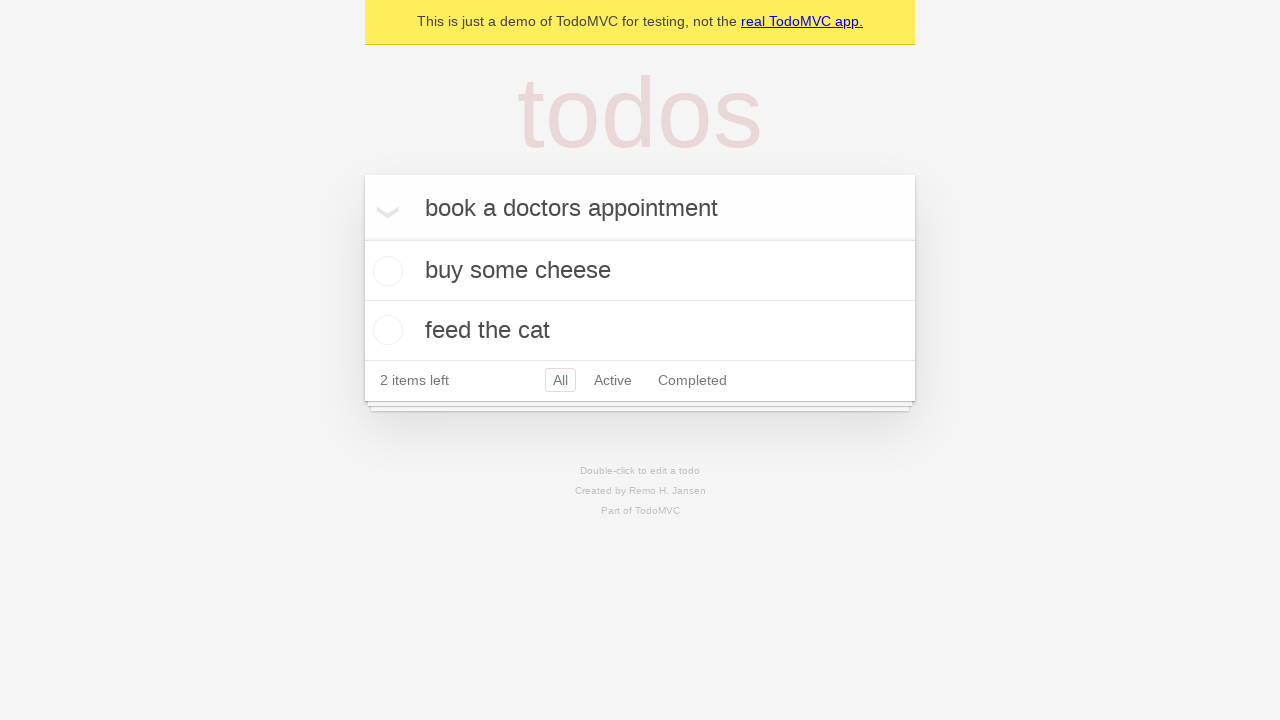

Pressed Enter to create third todo 'book a doctors appointment' on internal:attr=[placeholder="What needs to be done?"i]
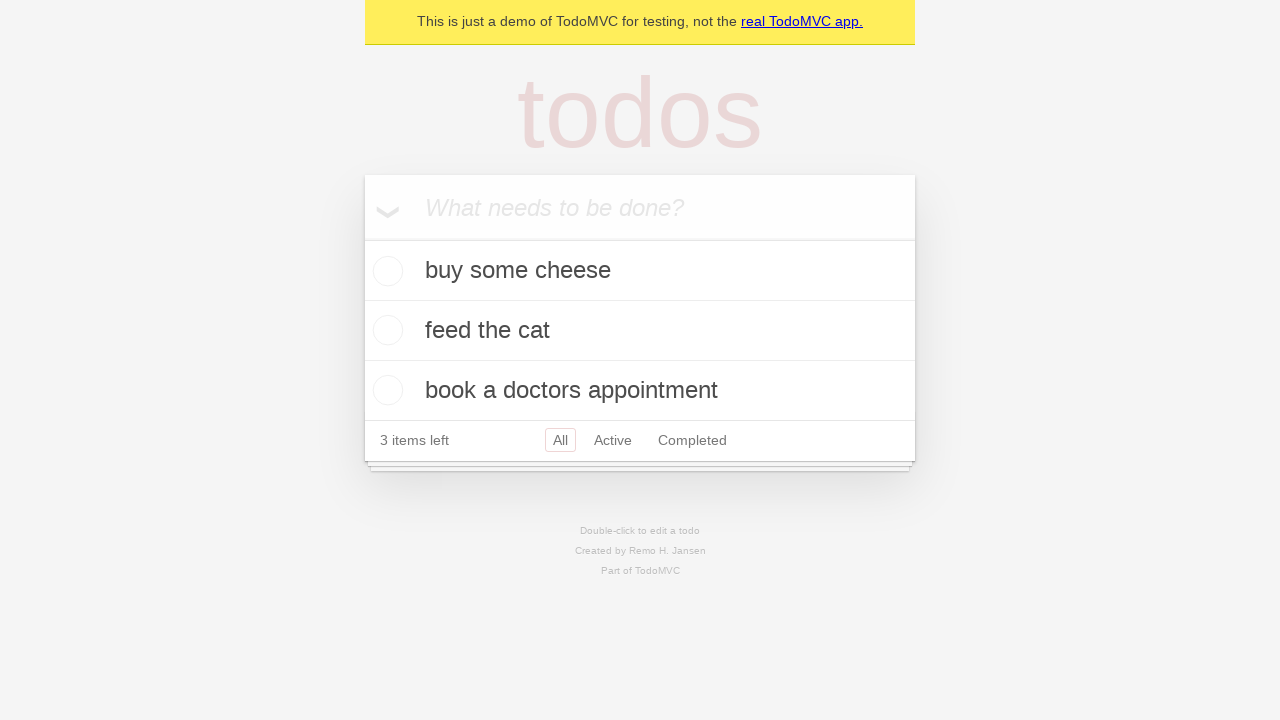

Double-clicked second todo item to enter edit mode at (640, 331) on internal:testid=[data-testid="todo-item"s] >> nth=1
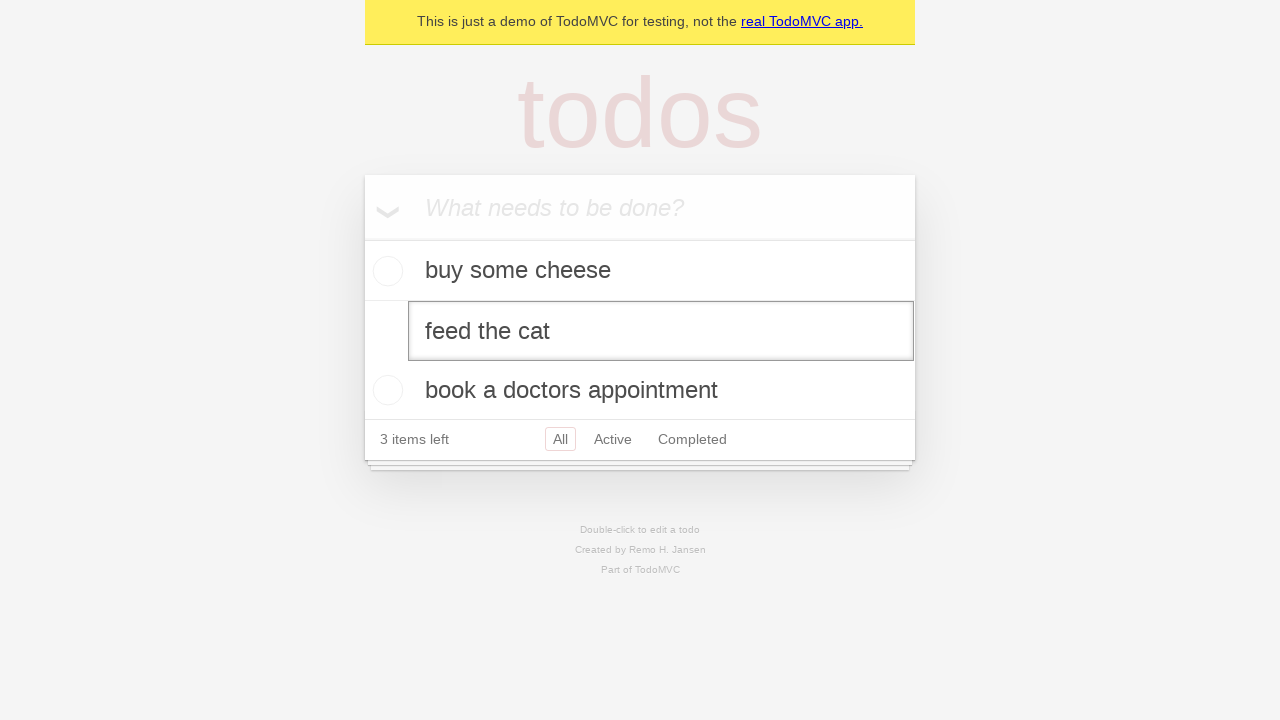

Filled todo text field with 'buy some sausages' on internal:testid=[data-testid="todo-item"s] >> nth=1 >> internal:role=textbox[nam
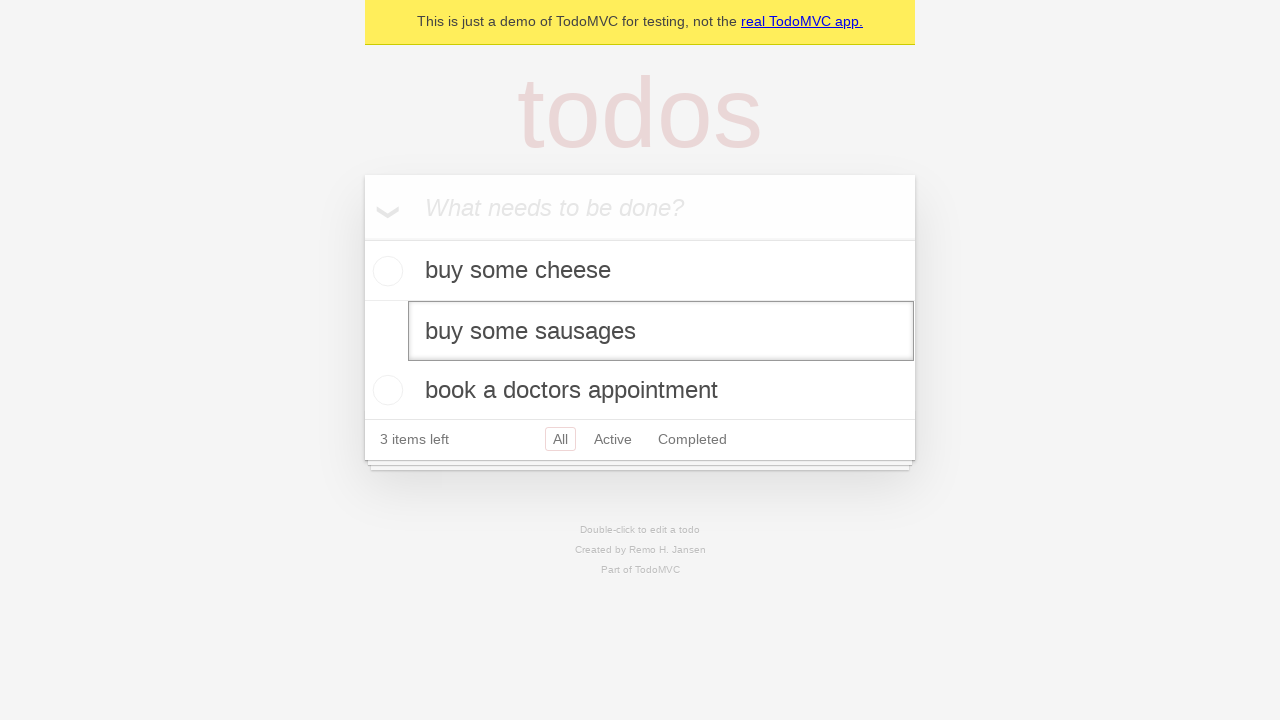

Pressed Enter to save the edited todo item on internal:testid=[data-testid="todo-item"s] >> nth=1 >> internal:role=textbox[nam
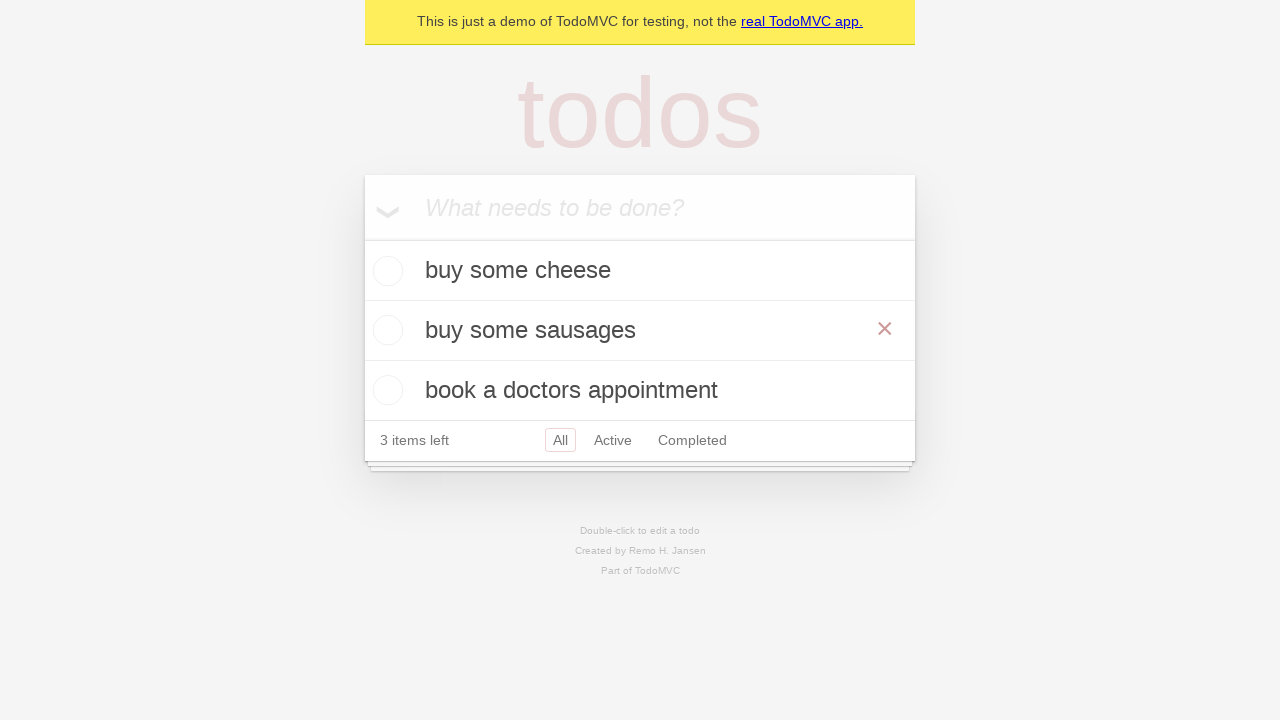

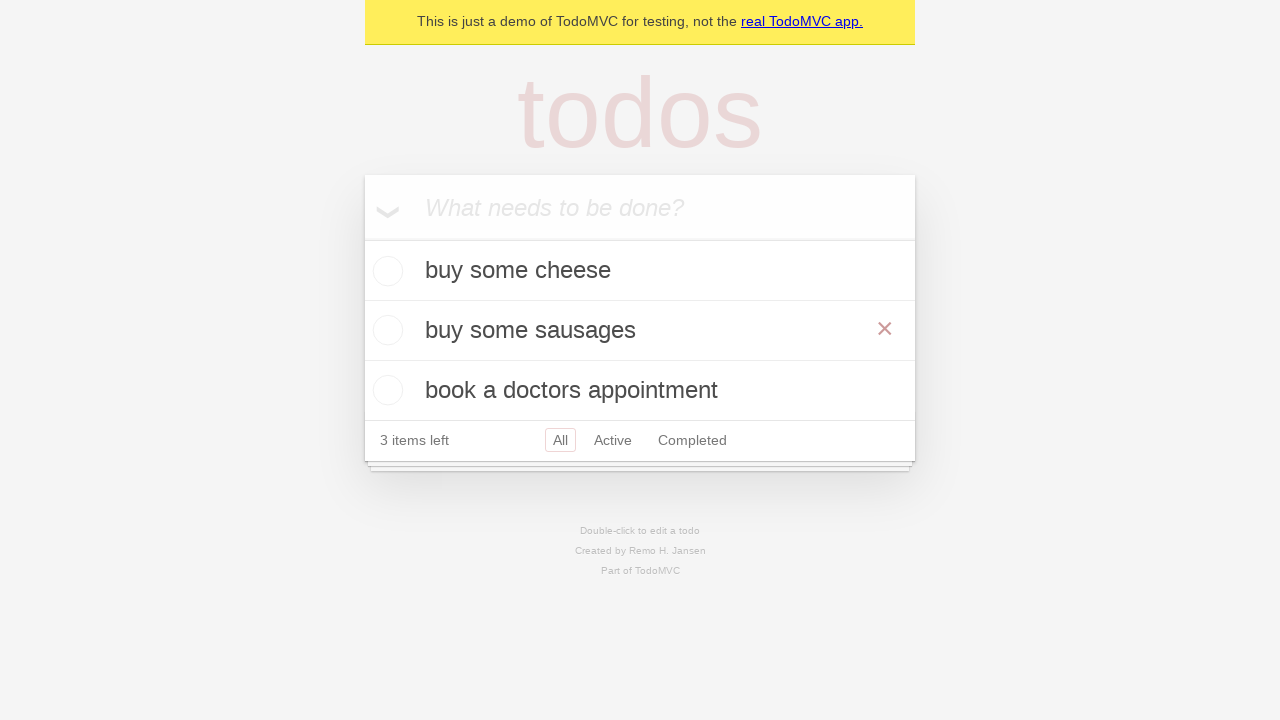